Tests JavaScript confirm alert handling by navigating to a W3Schools example page, switching to an iframe, clicking a button to trigger an alert, and accepting it

Starting URL: https://www.w3schools.com/js/tryit.asp?filename=tryjs_confirm

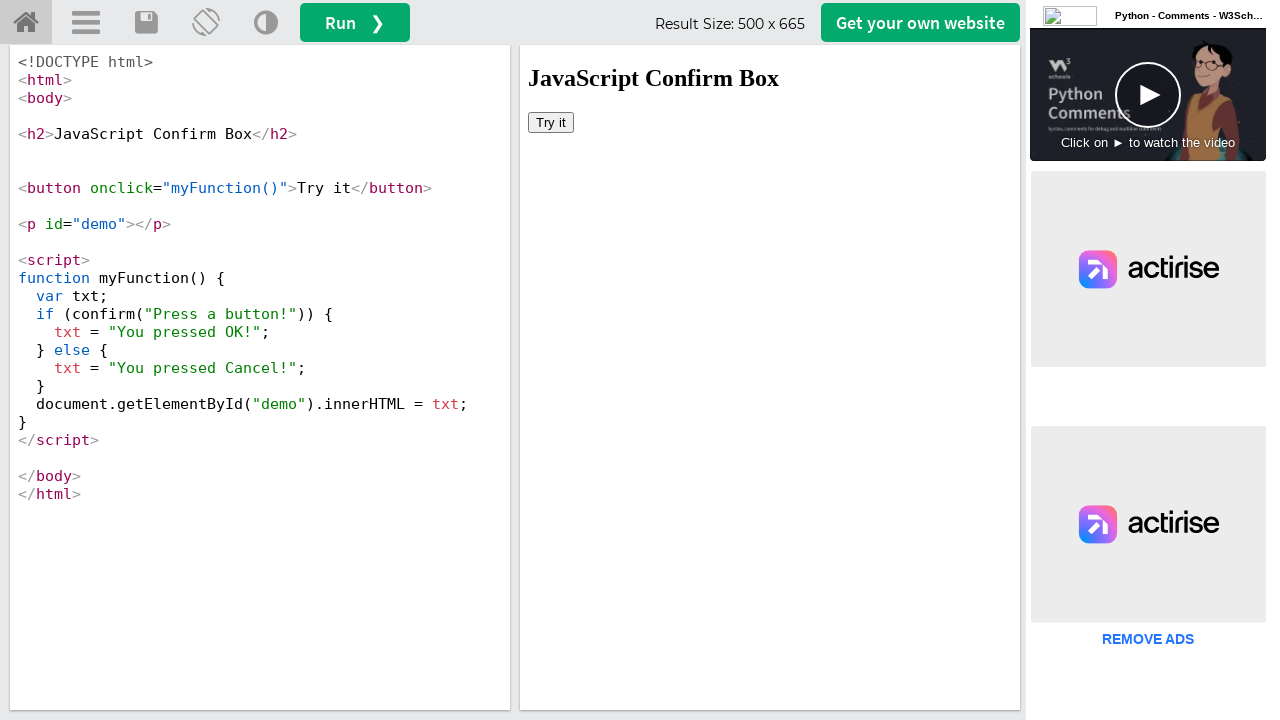

Navigated to W3Schools JavaScript confirm alert example page
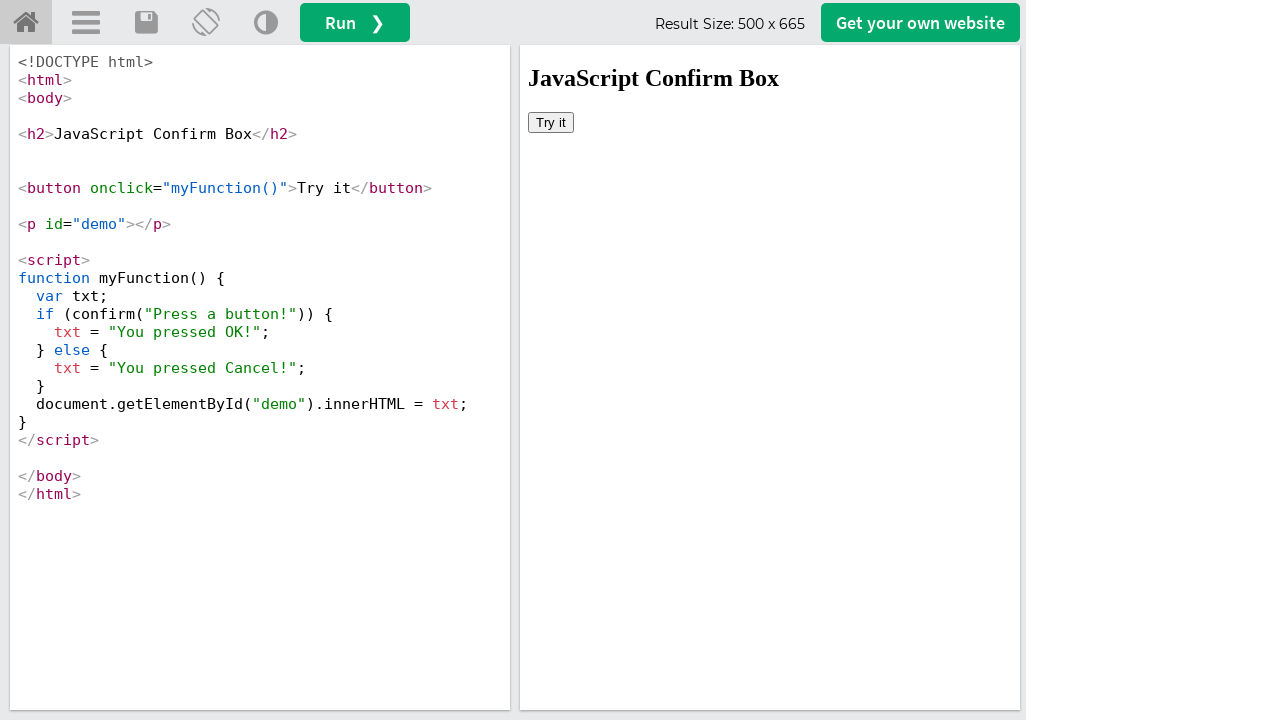

Located the iframe containing the example code
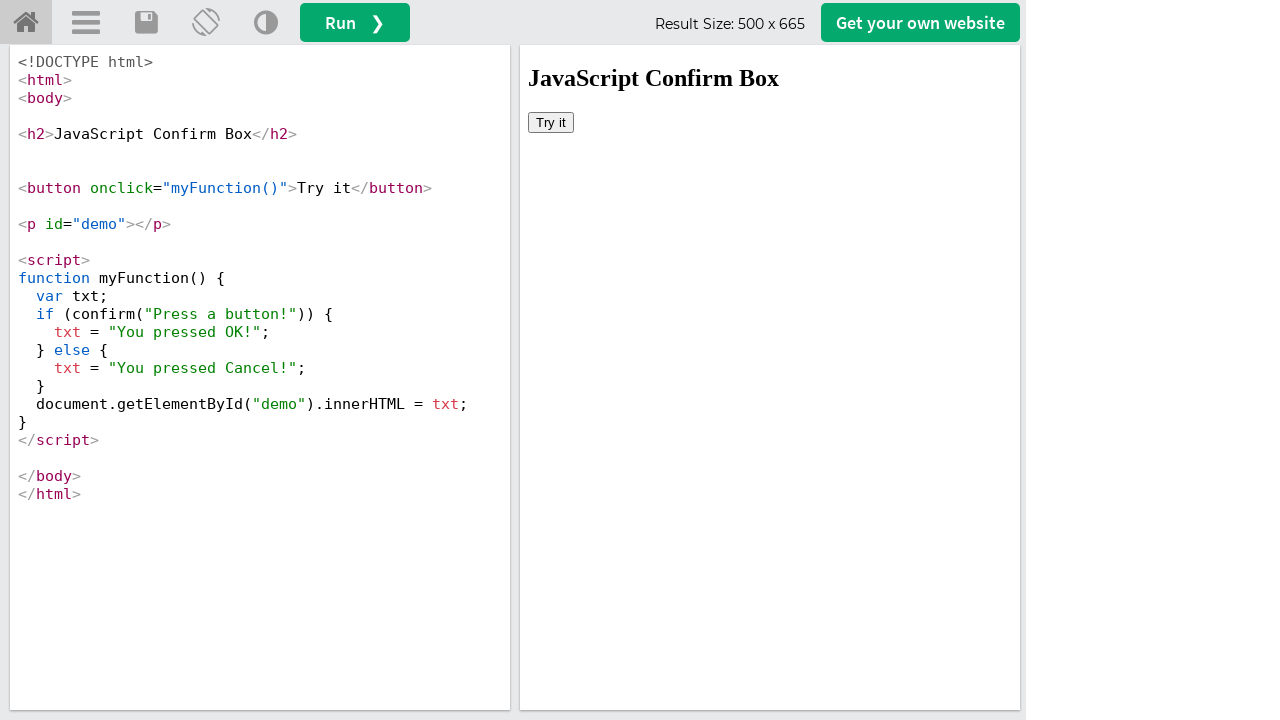

Set up dialog handler to accept confirm alerts
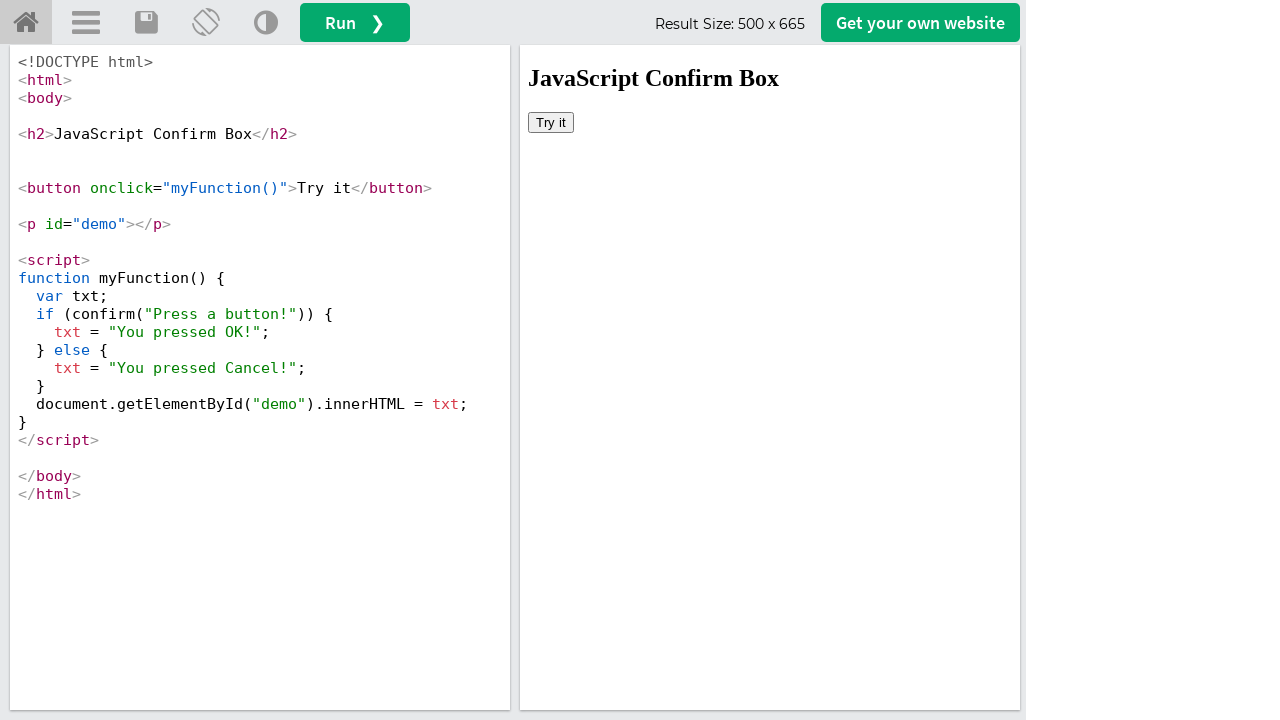

Clicked button to trigger confirm alert and accepted it at (551, 122) on #iframeResult >> internal:control=enter-frame >> button
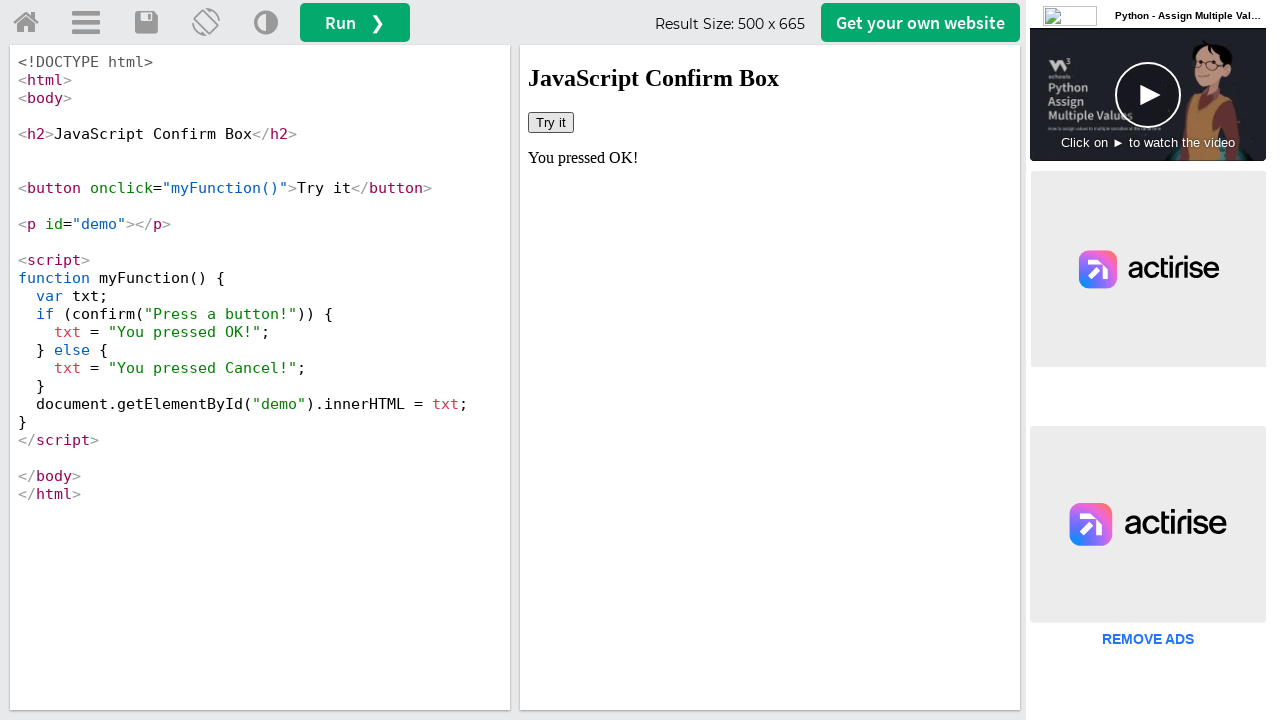

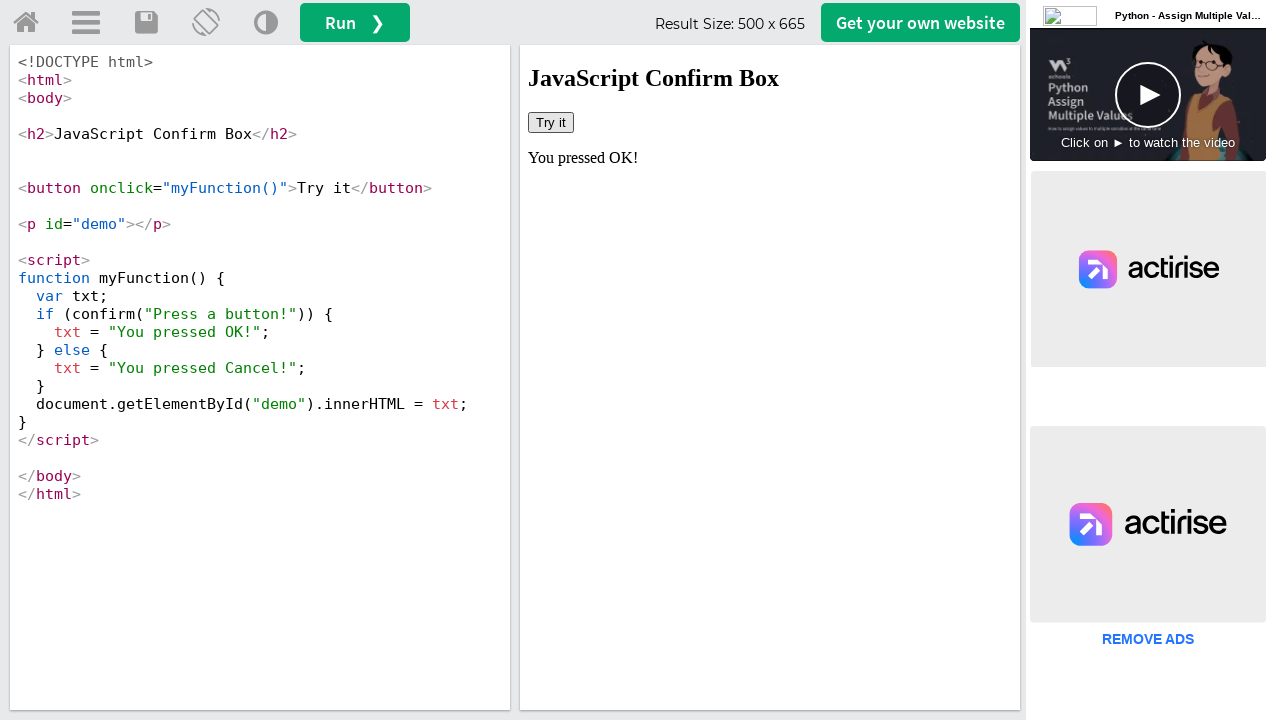